Navigates to a news article page on Huanqiu military news website and verifies the page loads

Starting URL: https://mil.huanqiu.com/article/40noKOLRHtB

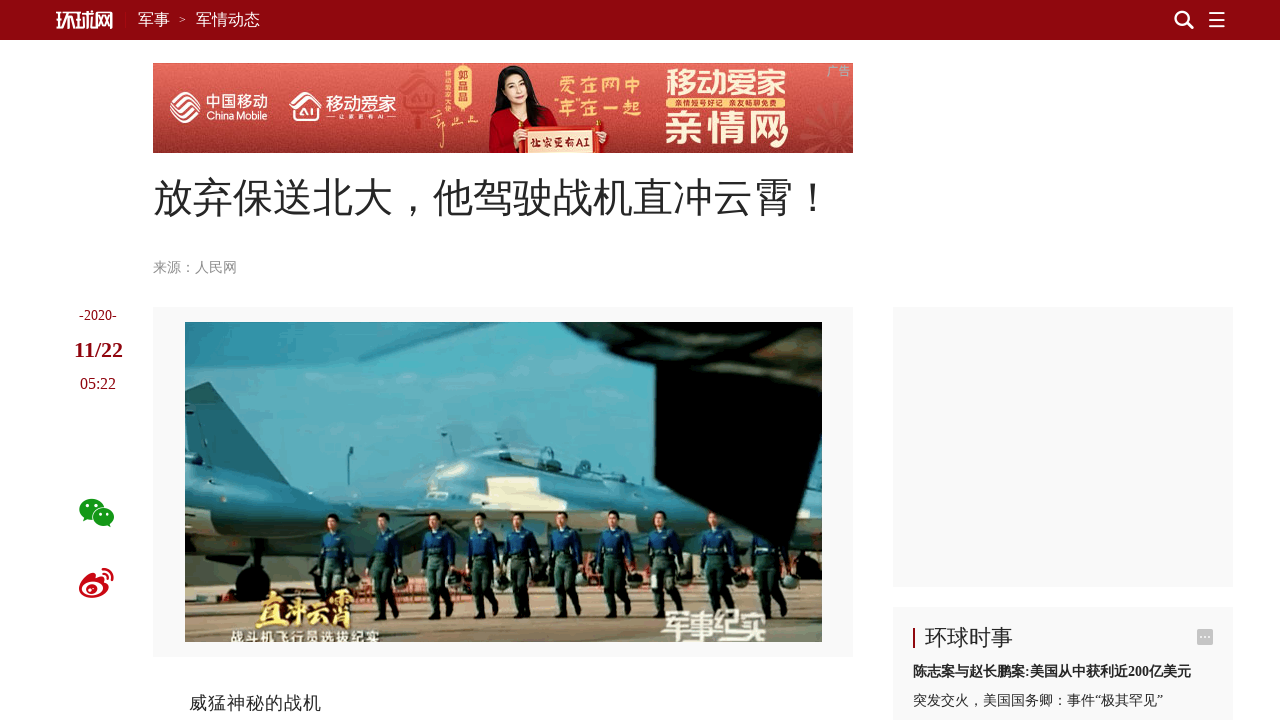

Waited for page to reach networkidle load state
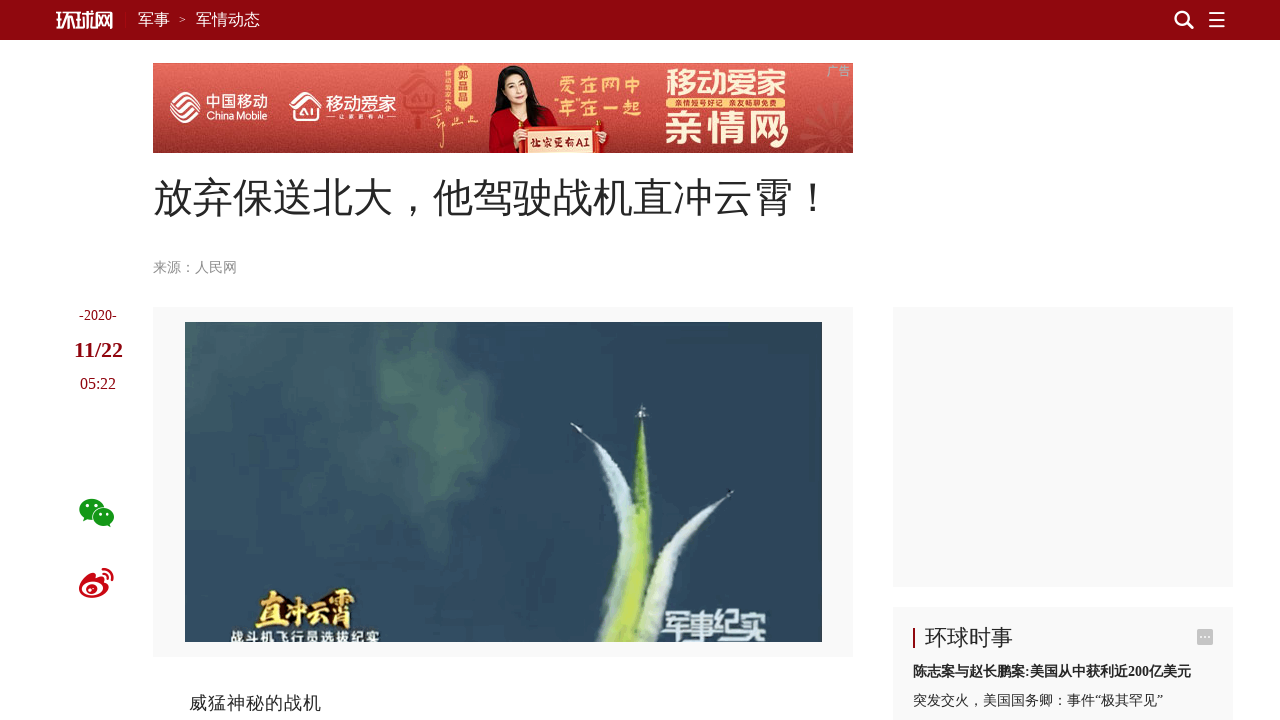

Verified article content is present on the Huanqiu military news page
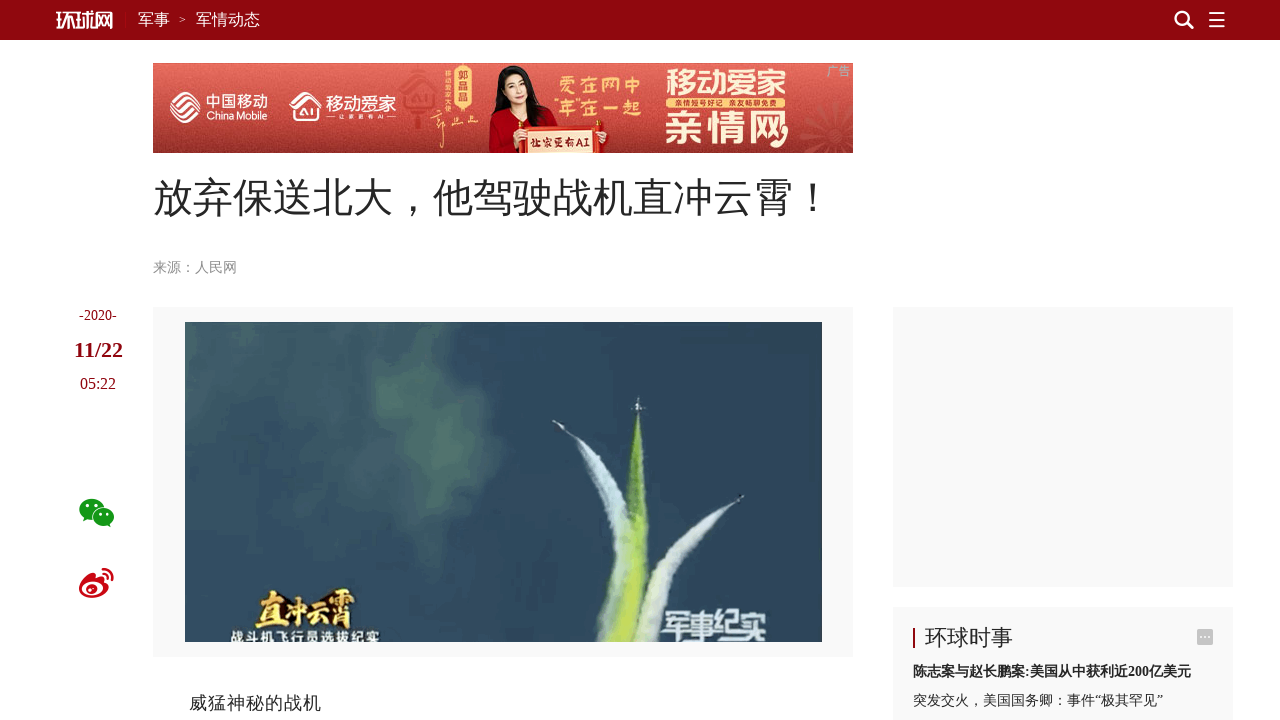

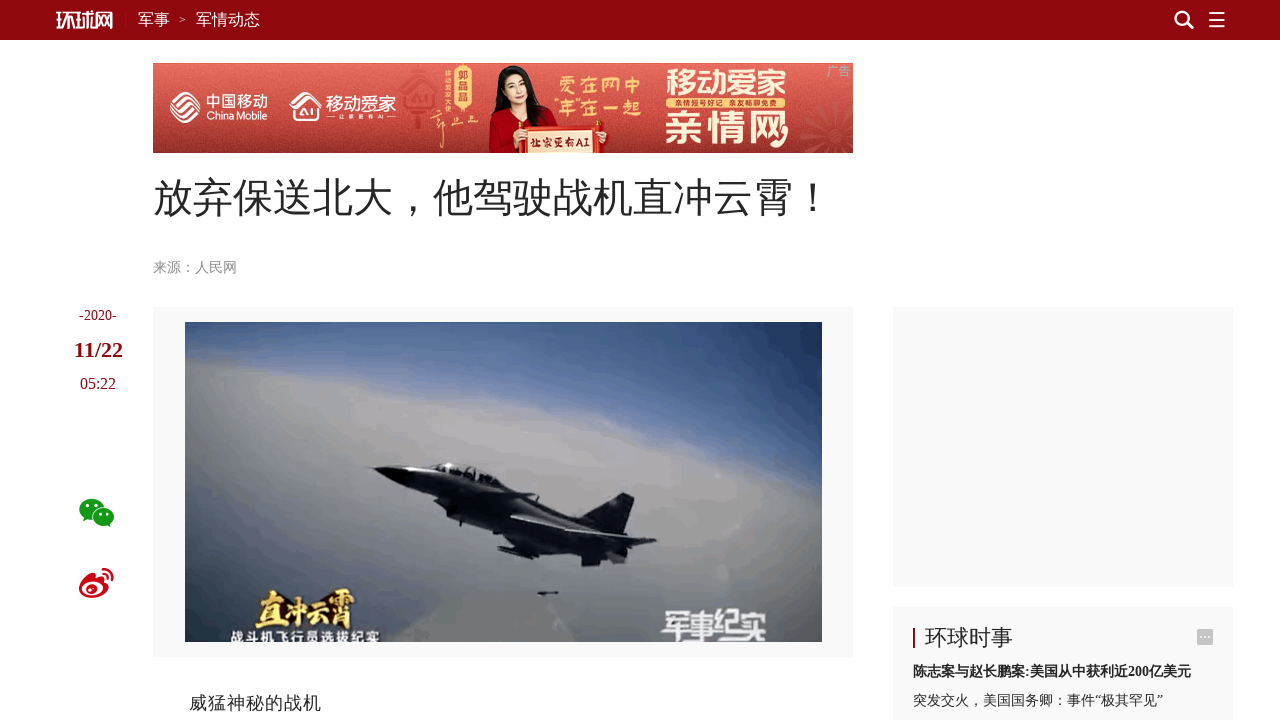